Tests that new todo items are appended to the bottom of the list by creating 3 items and verifying count and order

Starting URL: https://demo.playwright.dev/todomvc

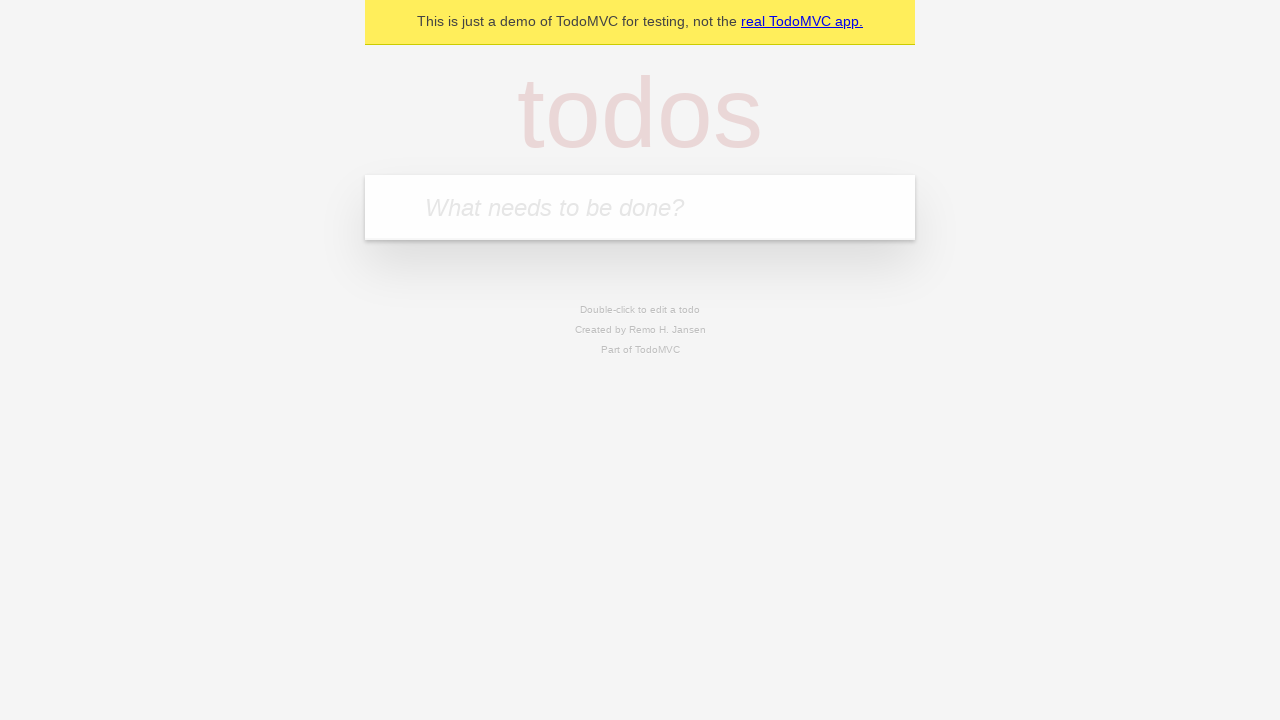

Navigated to TodoMVC demo application
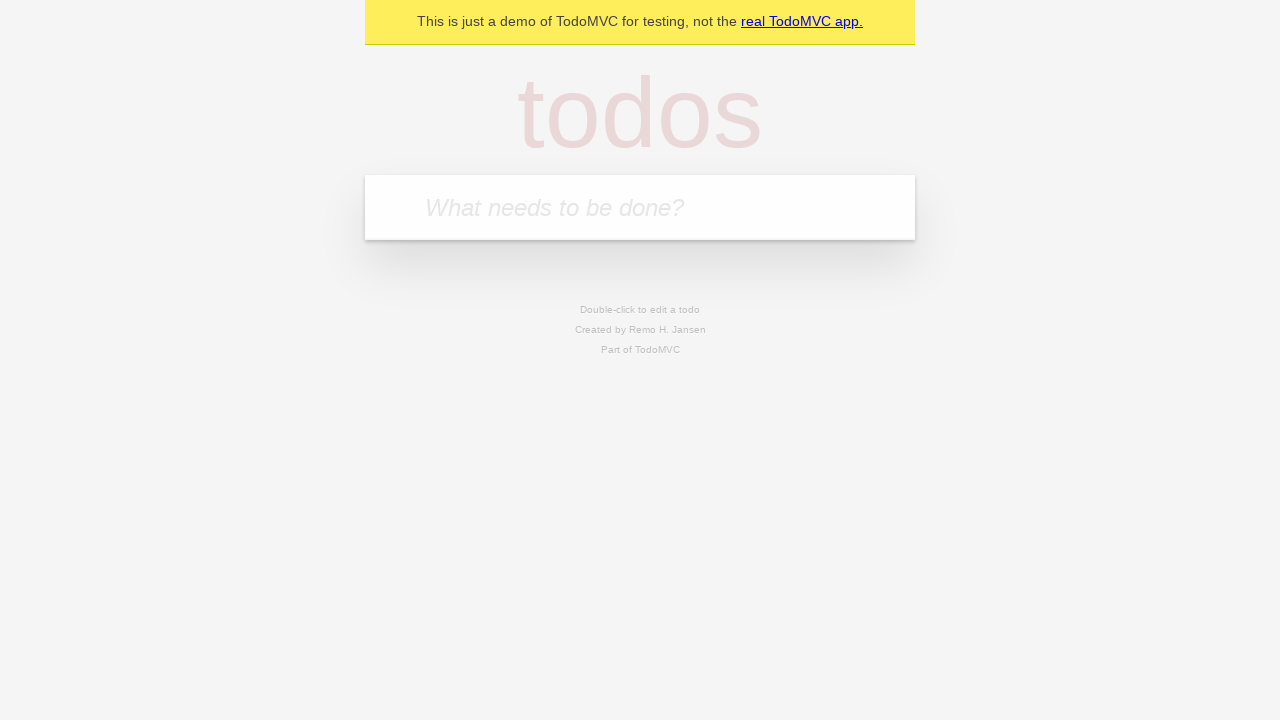

Located the new todo input field
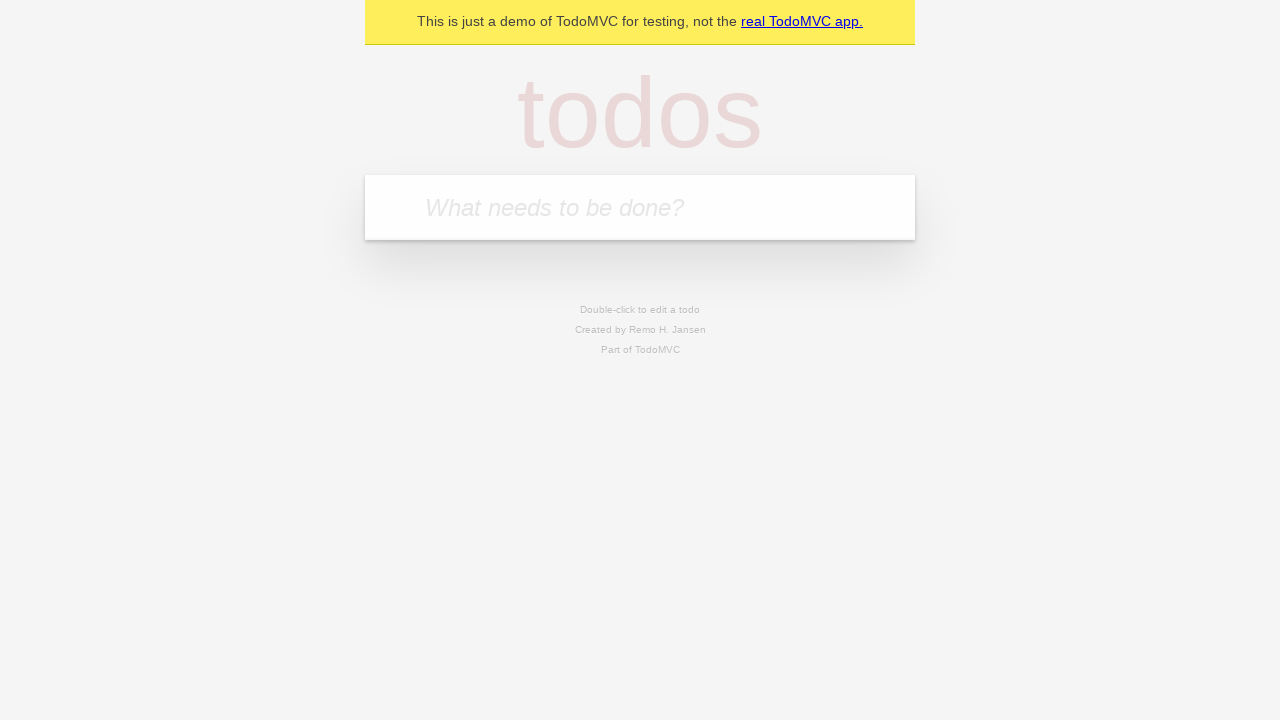

Filled input field with 'buy some cheese' on internal:attr=[placeholder="What needs to be done?"i]
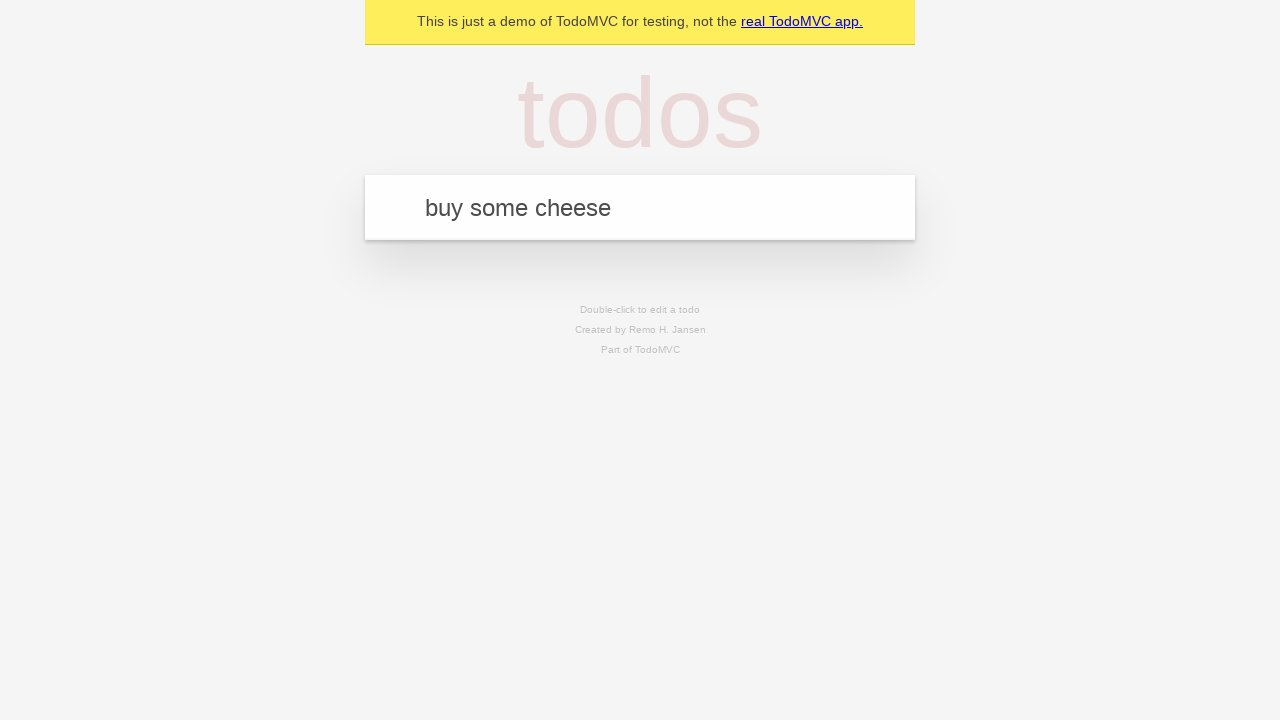

Pressed Enter to add 'buy some cheese' to the list on internal:attr=[placeholder="What needs to be done?"i]
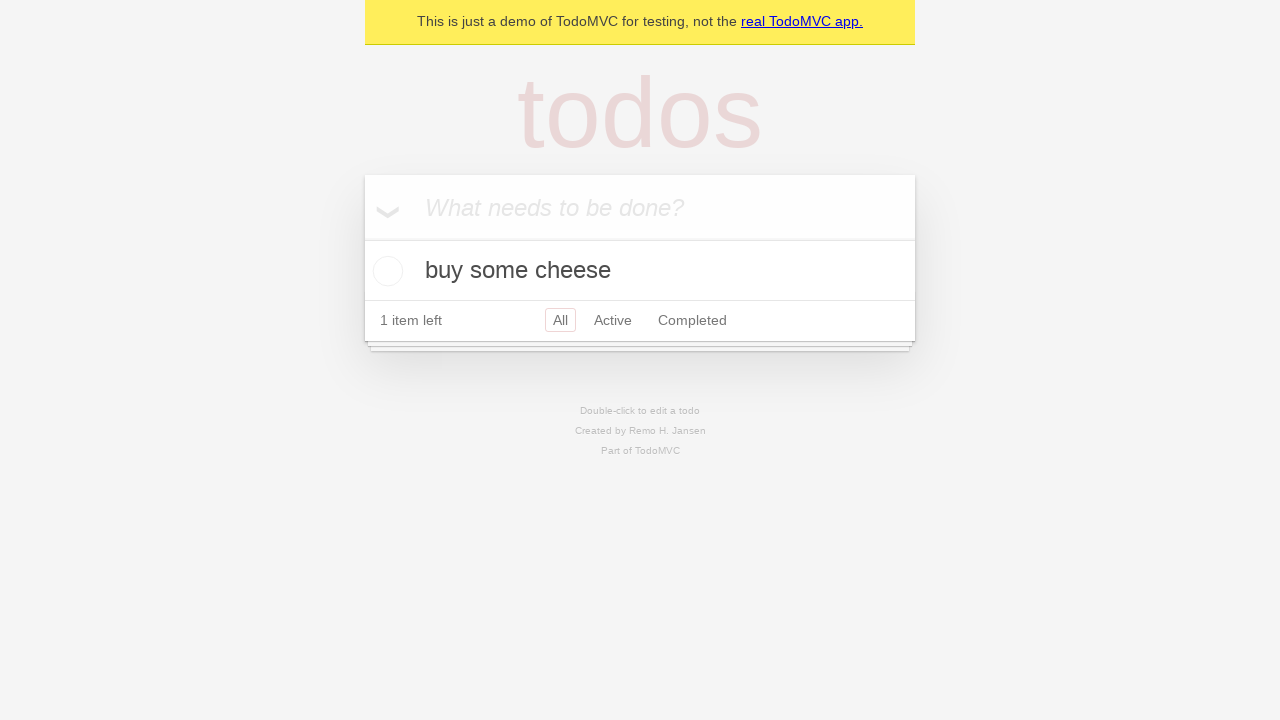

Filled input field with 'feed the cat' on internal:attr=[placeholder="What needs to be done?"i]
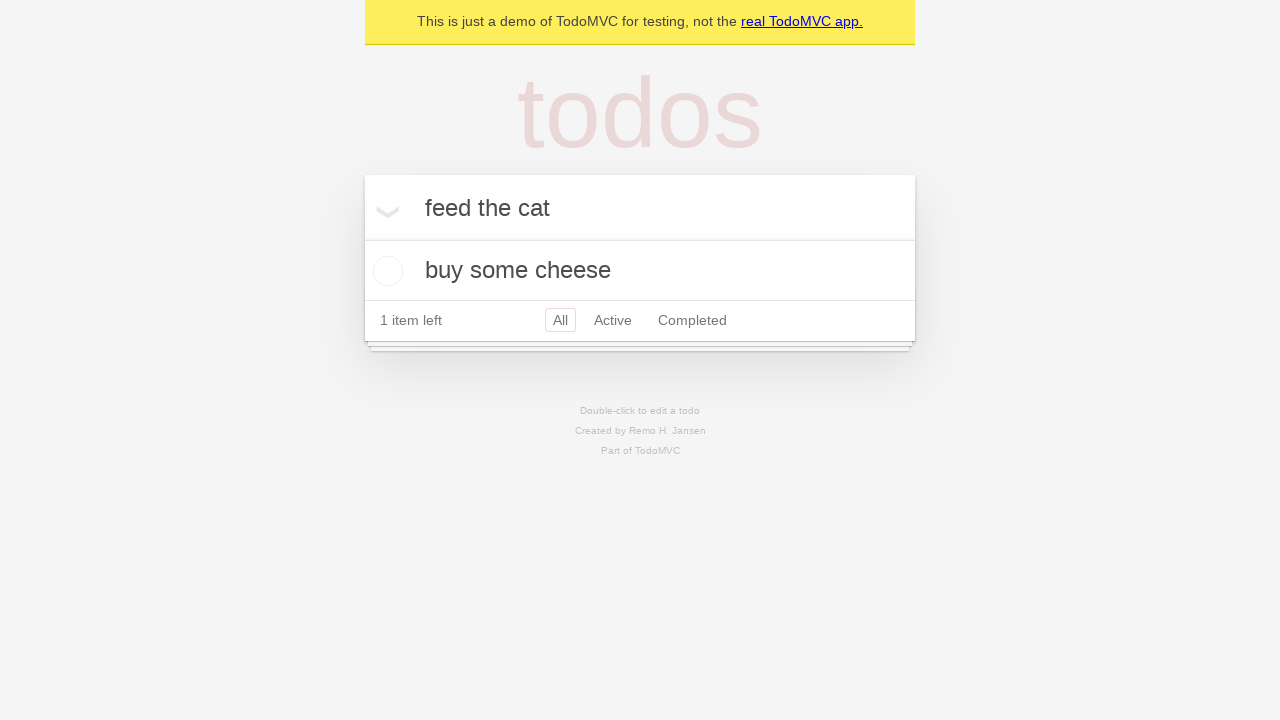

Pressed Enter to add 'feed the cat' to the list on internal:attr=[placeholder="What needs to be done?"i]
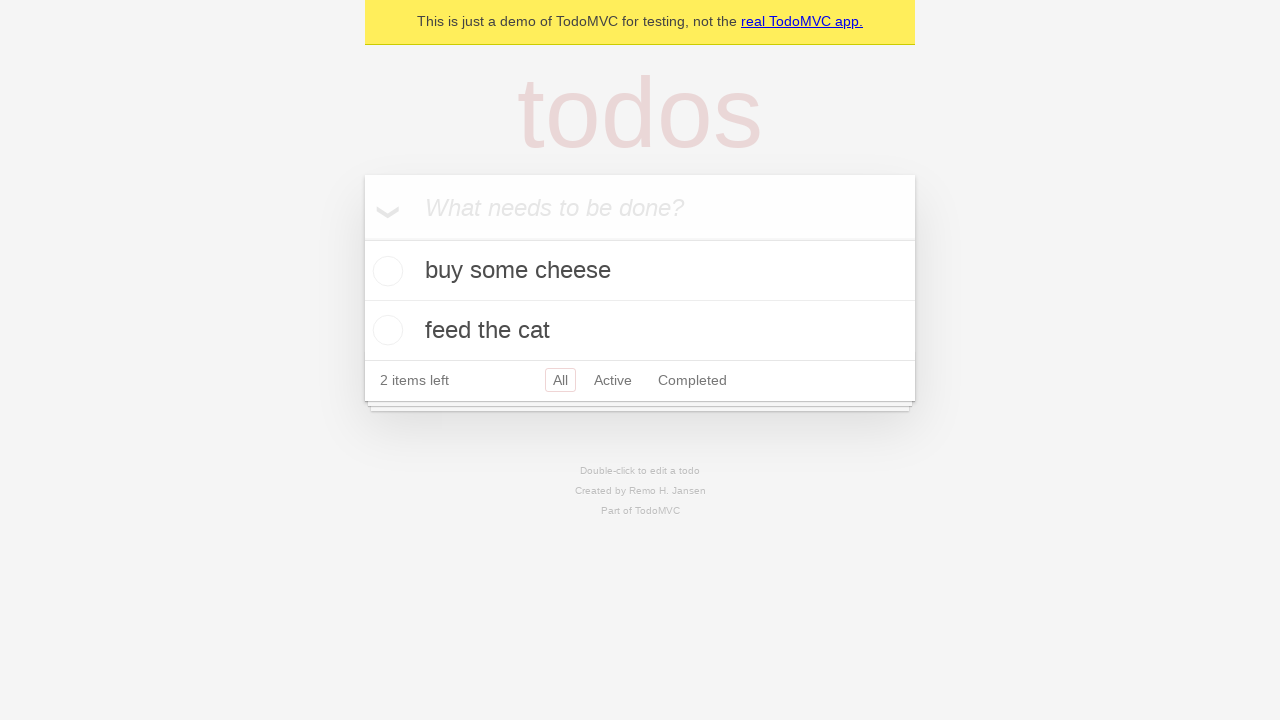

Filled input field with 'book a doctors appointment' on internal:attr=[placeholder="What needs to be done?"i]
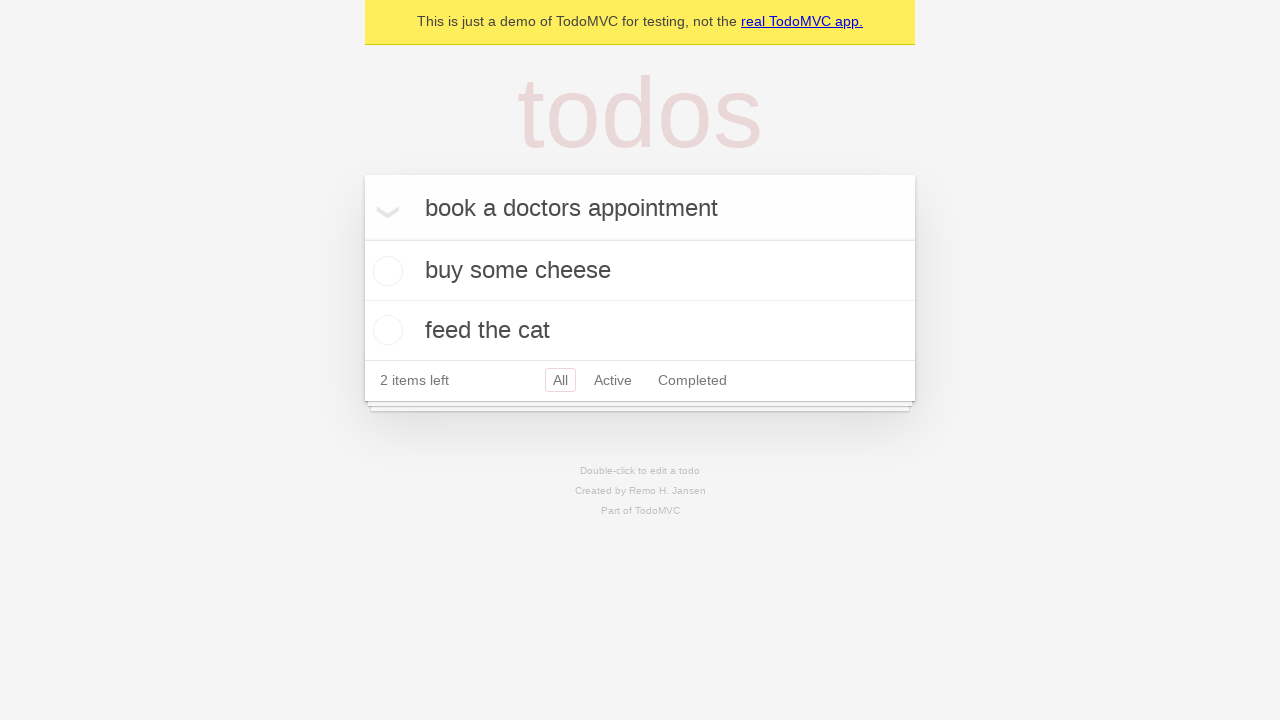

Pressed Enter to add 'book a doctors appointment' to the list on internal:attr=[placeholder="What needs to be done?"i]
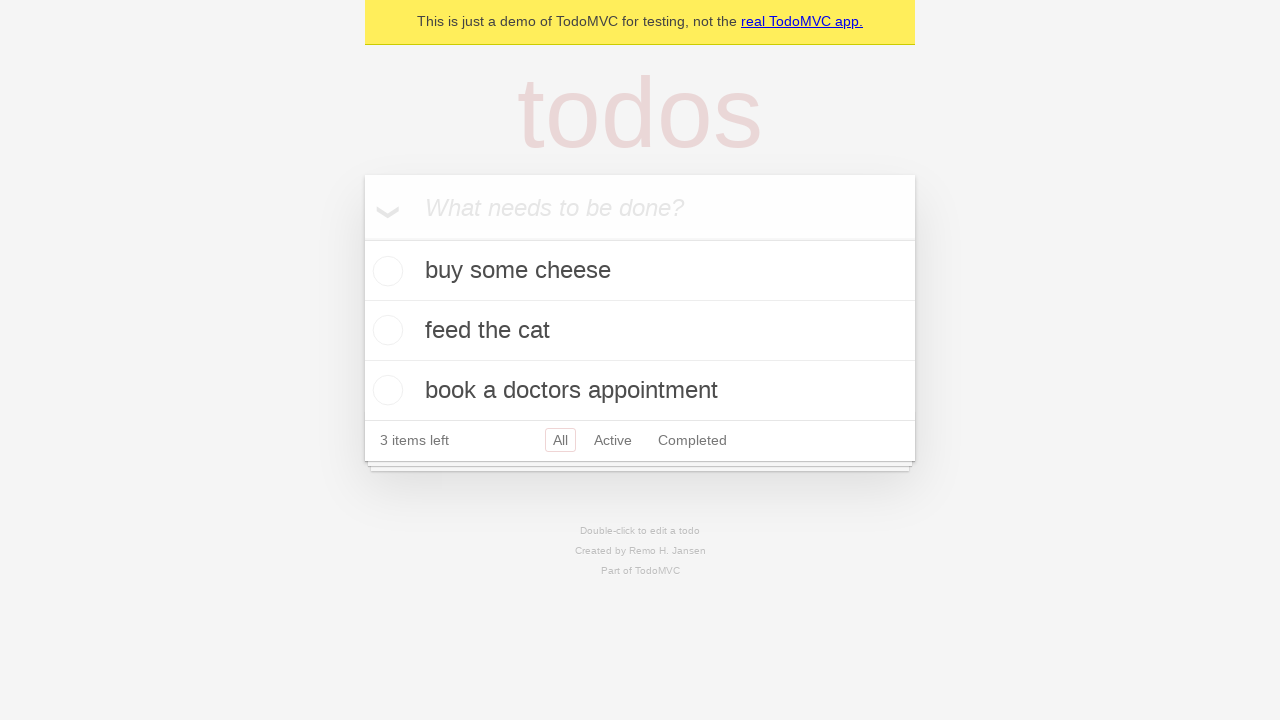

Todo count element loaded, indicating all items were added
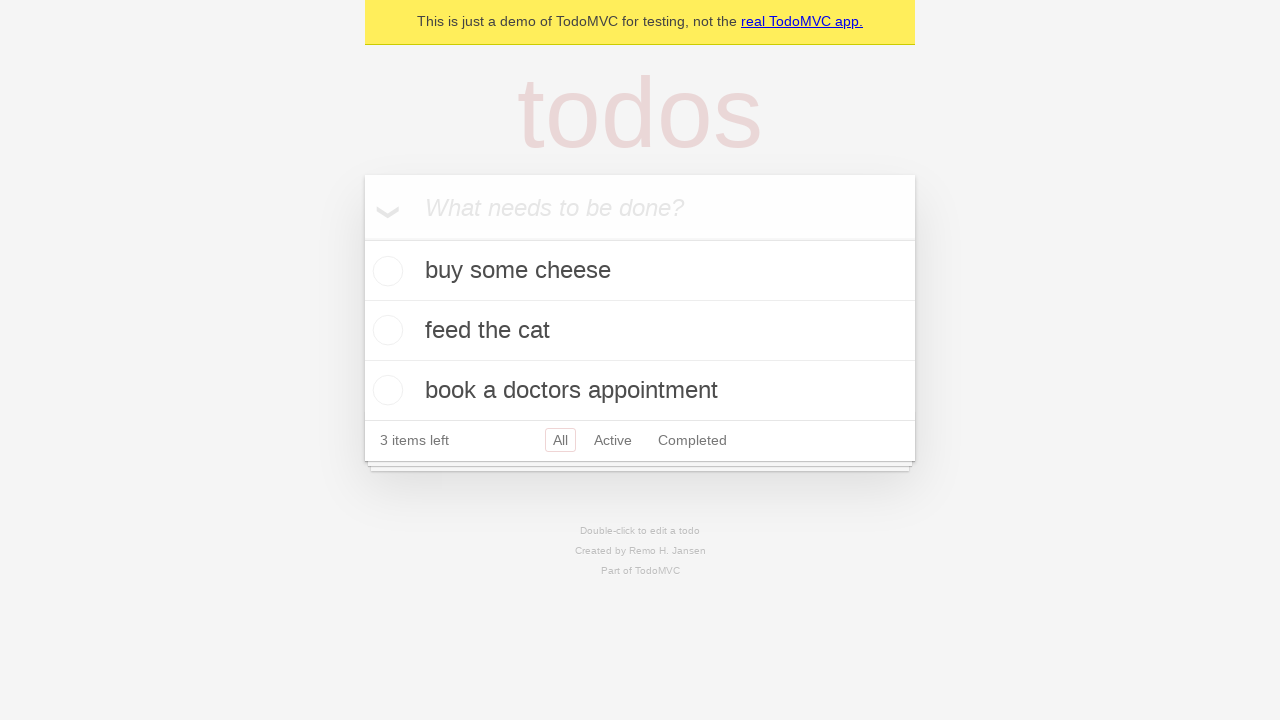

Verified that '3 items left' text is visible, confirming all three items were added to the bottom of the list
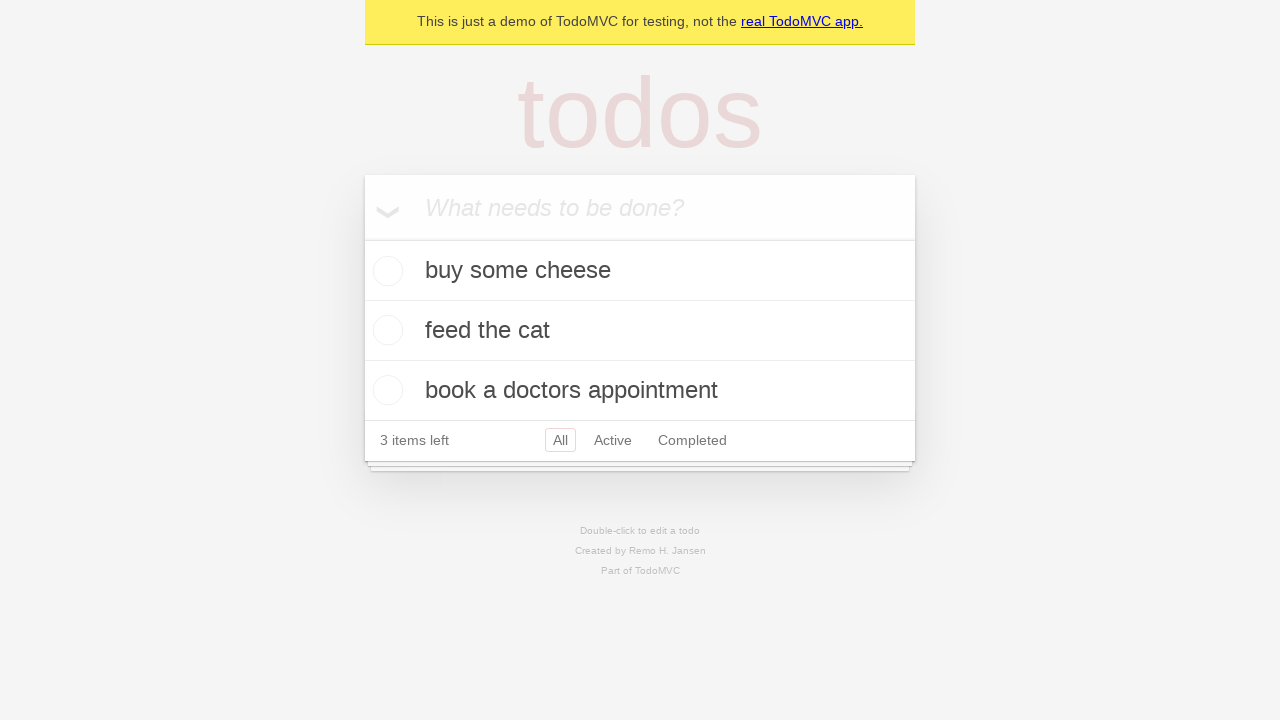

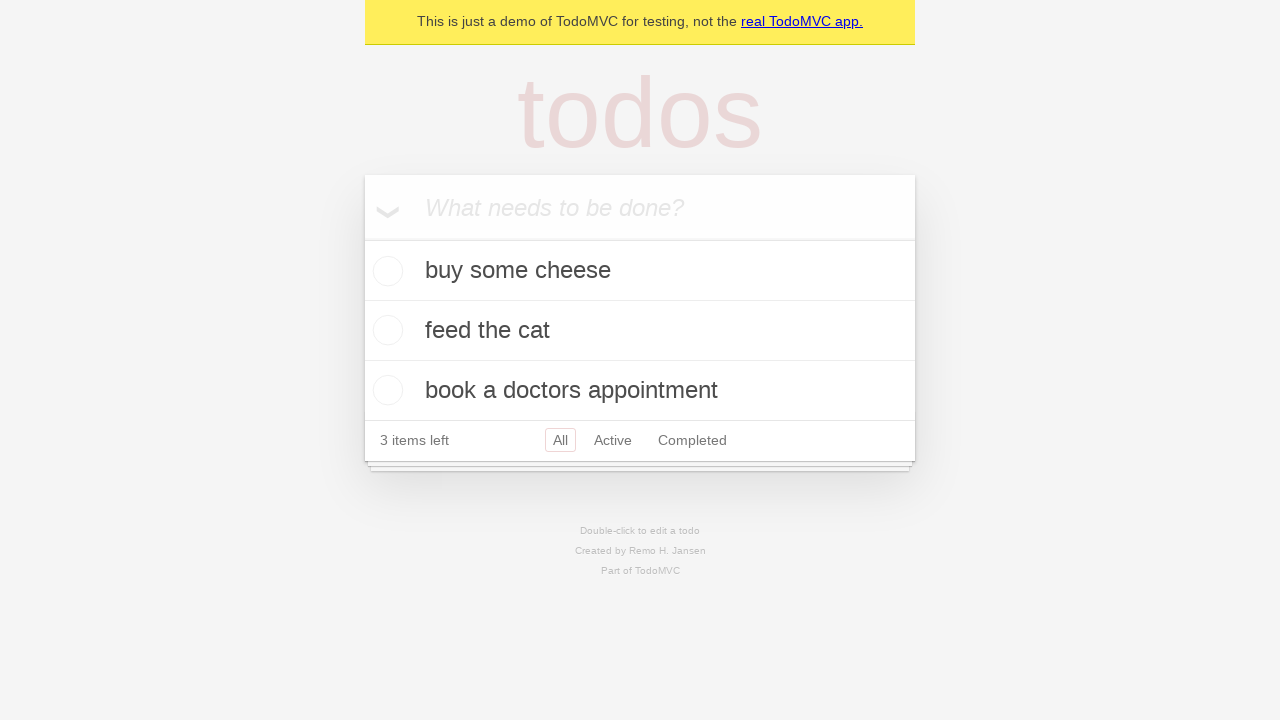